Navigates to Rahul Shetty Academy's Automation Practice page and interacts with checkbox elements by selecting and deselecting them.

Starting URL: https://rahulshettyacademy.com/AutomationPractice/

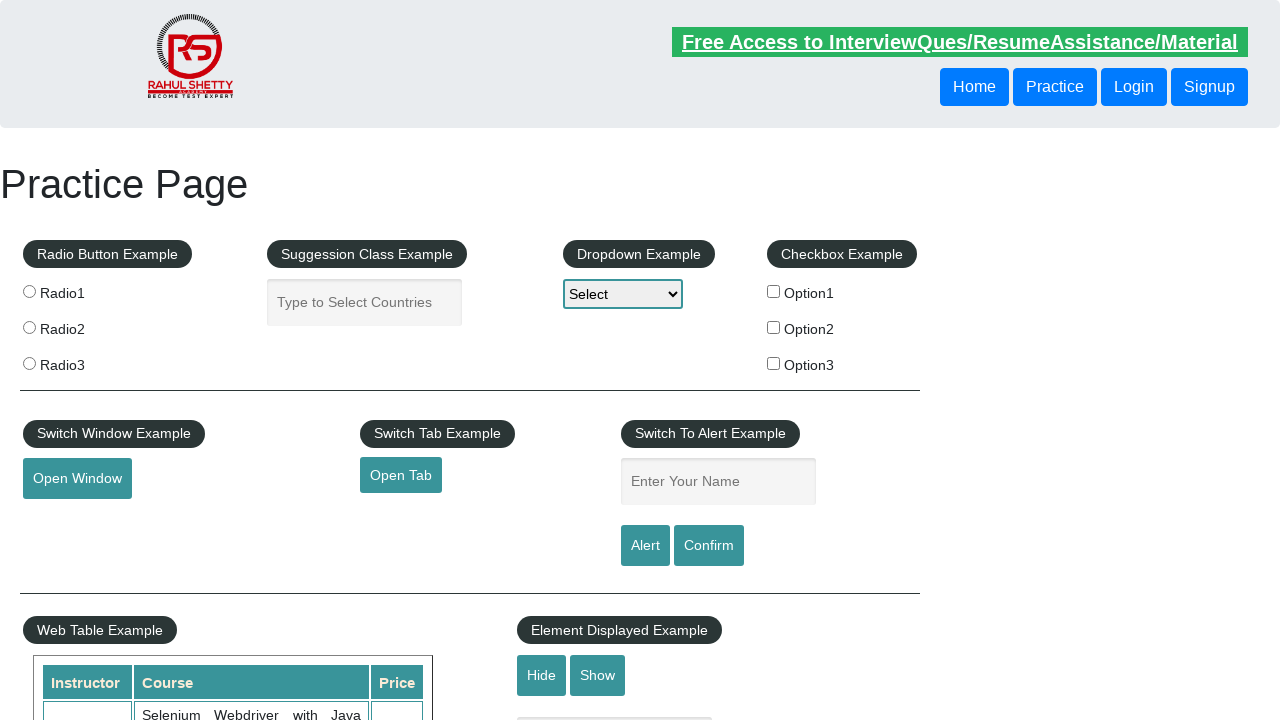

Waited for page to load (domcontentloaded state)
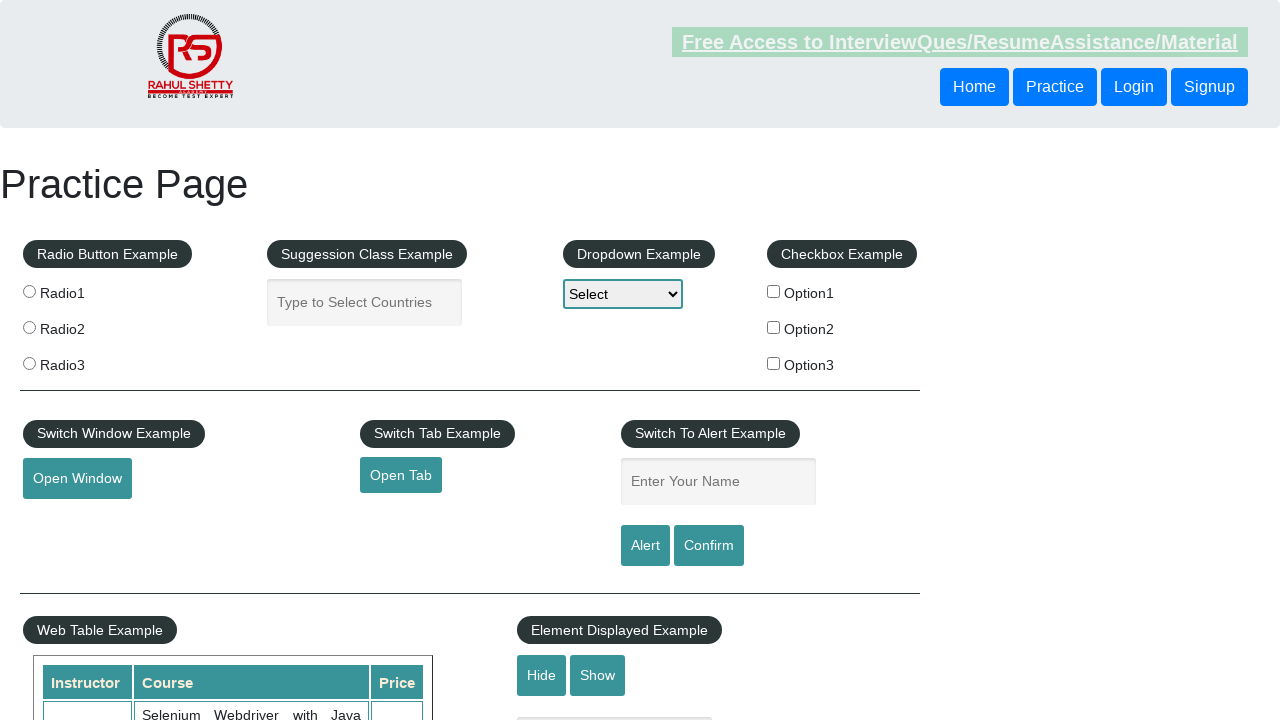

Clicked checkbox option 1 to select it at (774, 291) on #checkBoxOption1
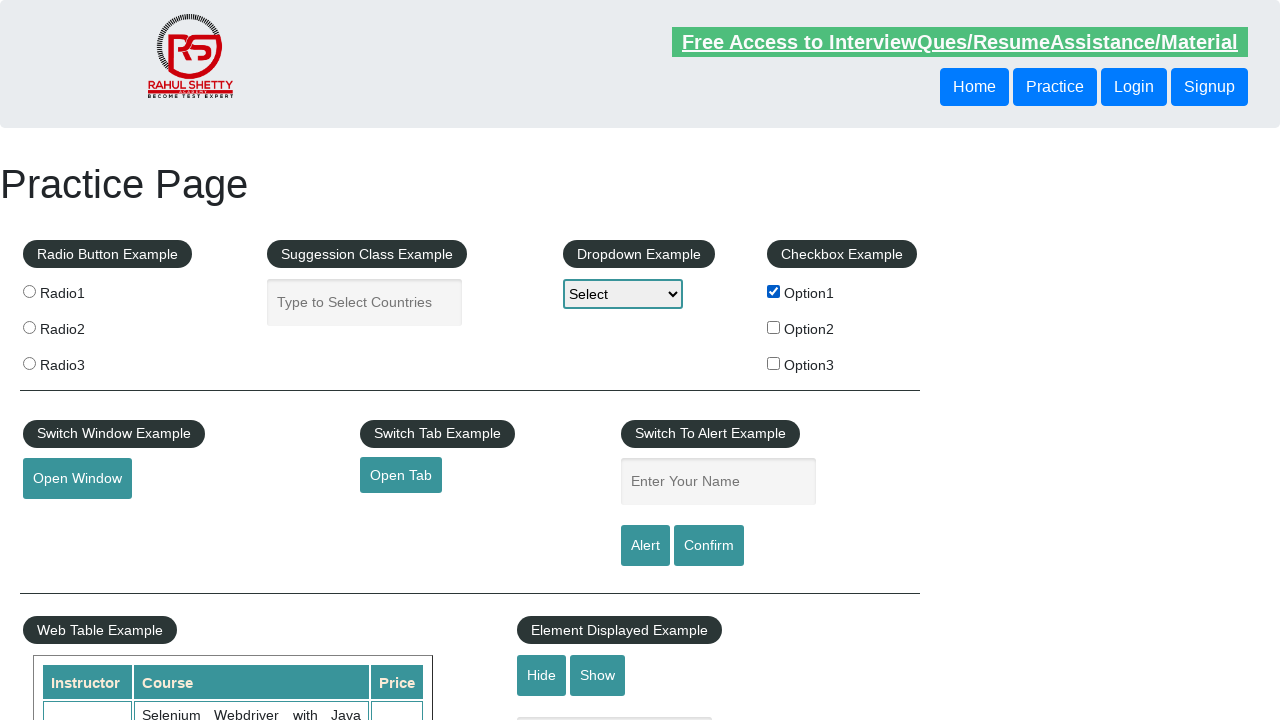

Verified that checkbox option 1 is selected
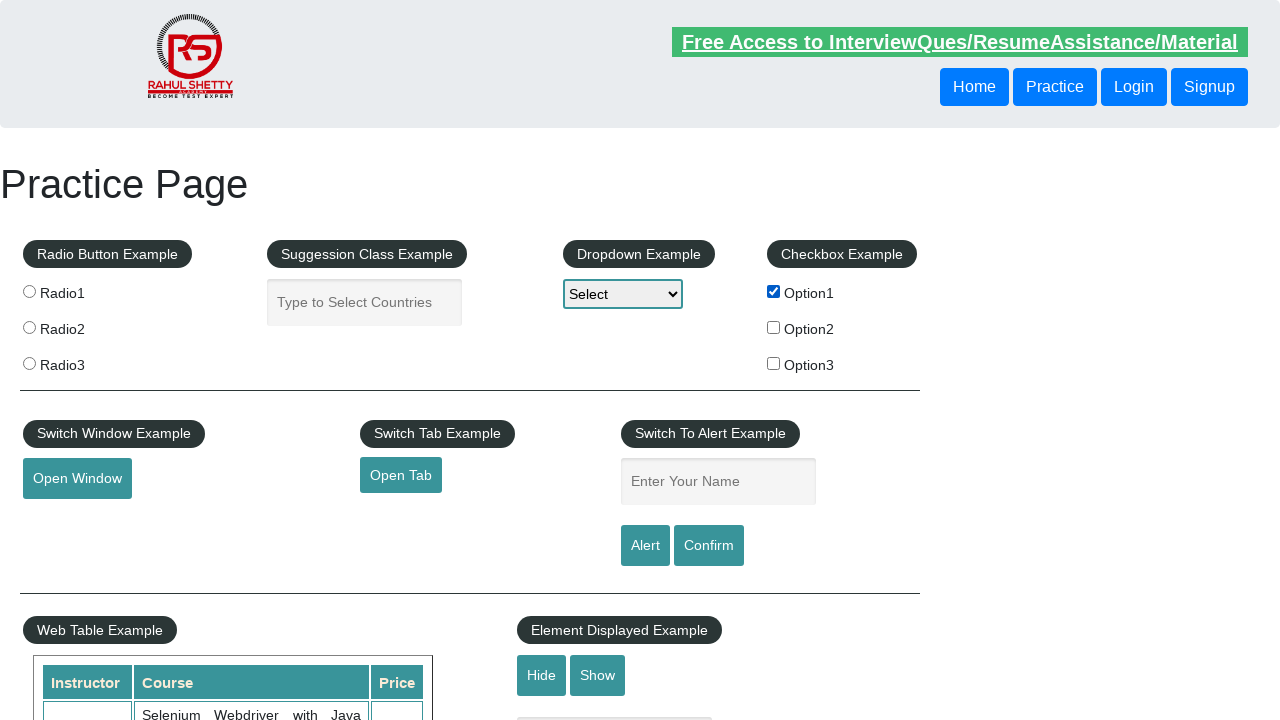

Clicked checkbox option 1 to deselect it at (774, 291) on #checkBoxOption1
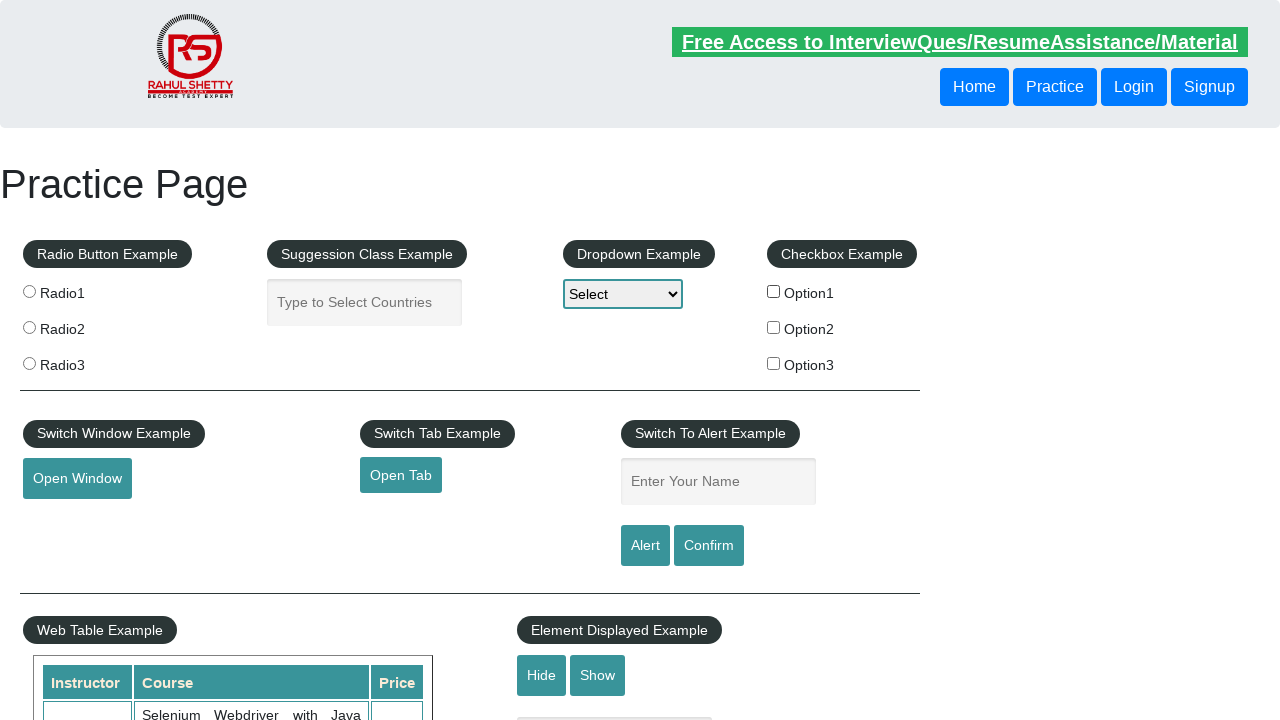

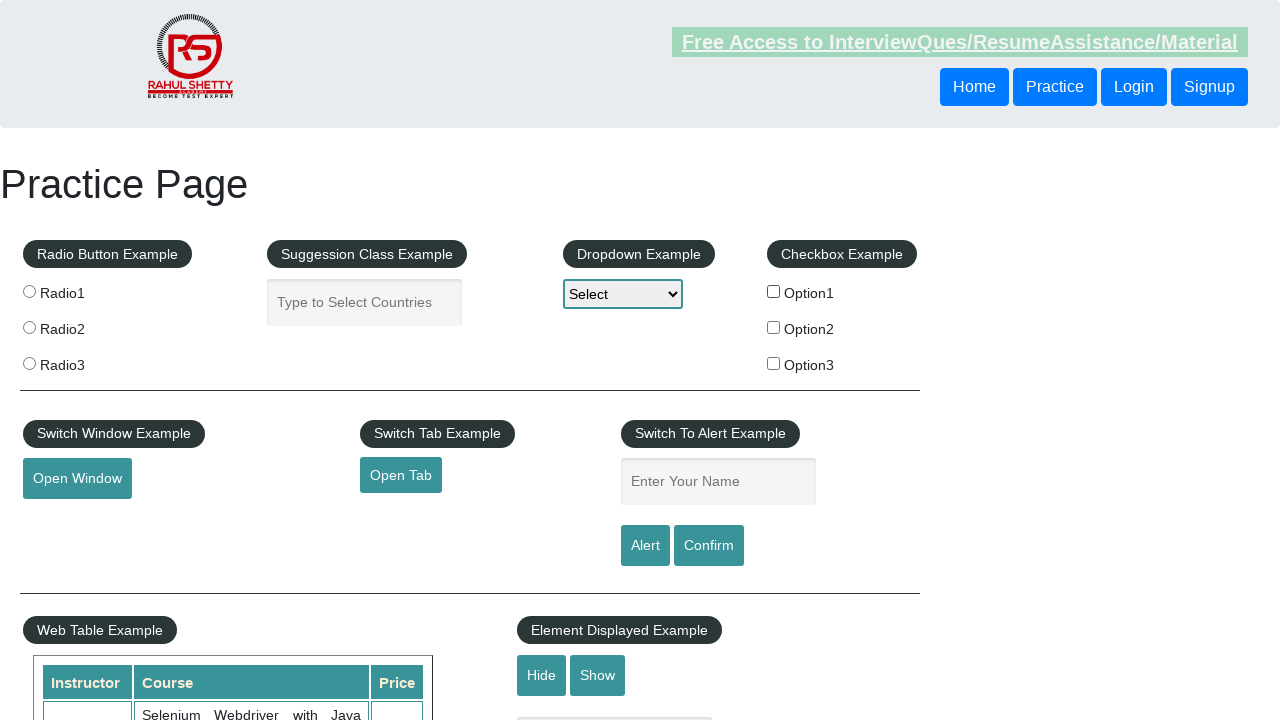